Tests a complete flight booking workflow on BlazeDemo by selecting flights, filling passenger information, and completing payment details

Starting URL: https://blazedemo.com/

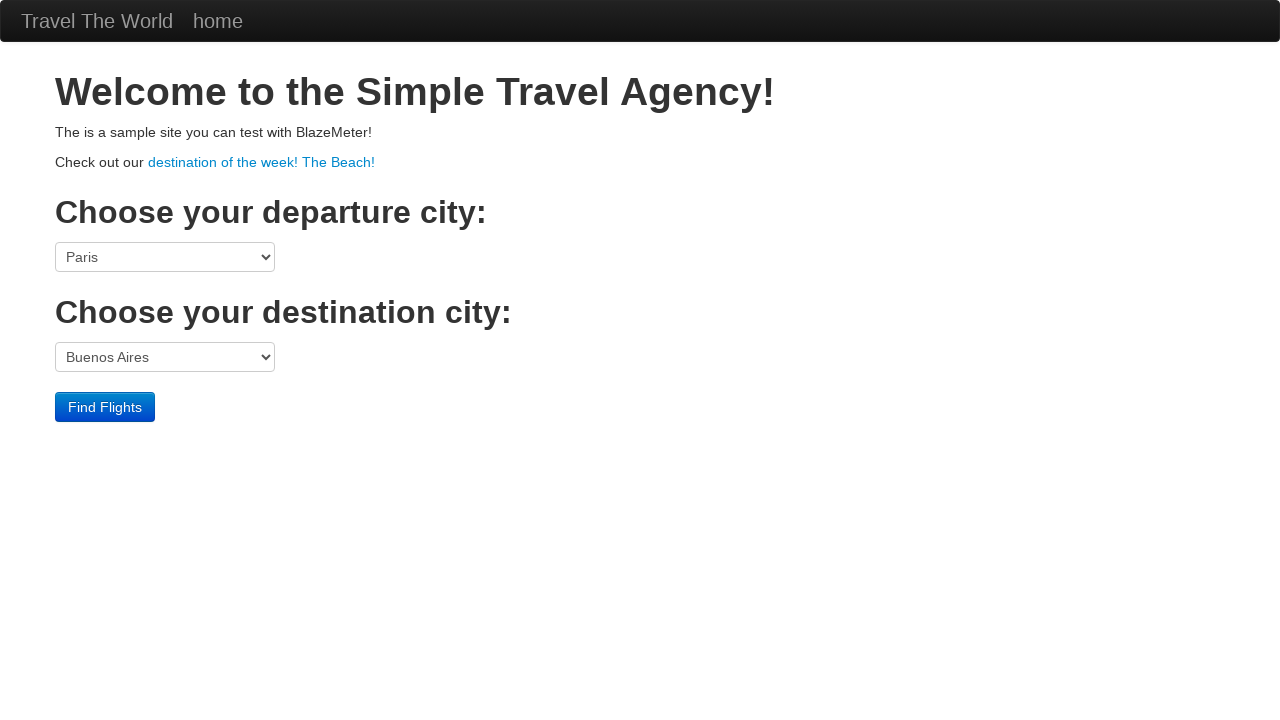

Selected Philadelphia as departure city on select[name='fromPort']
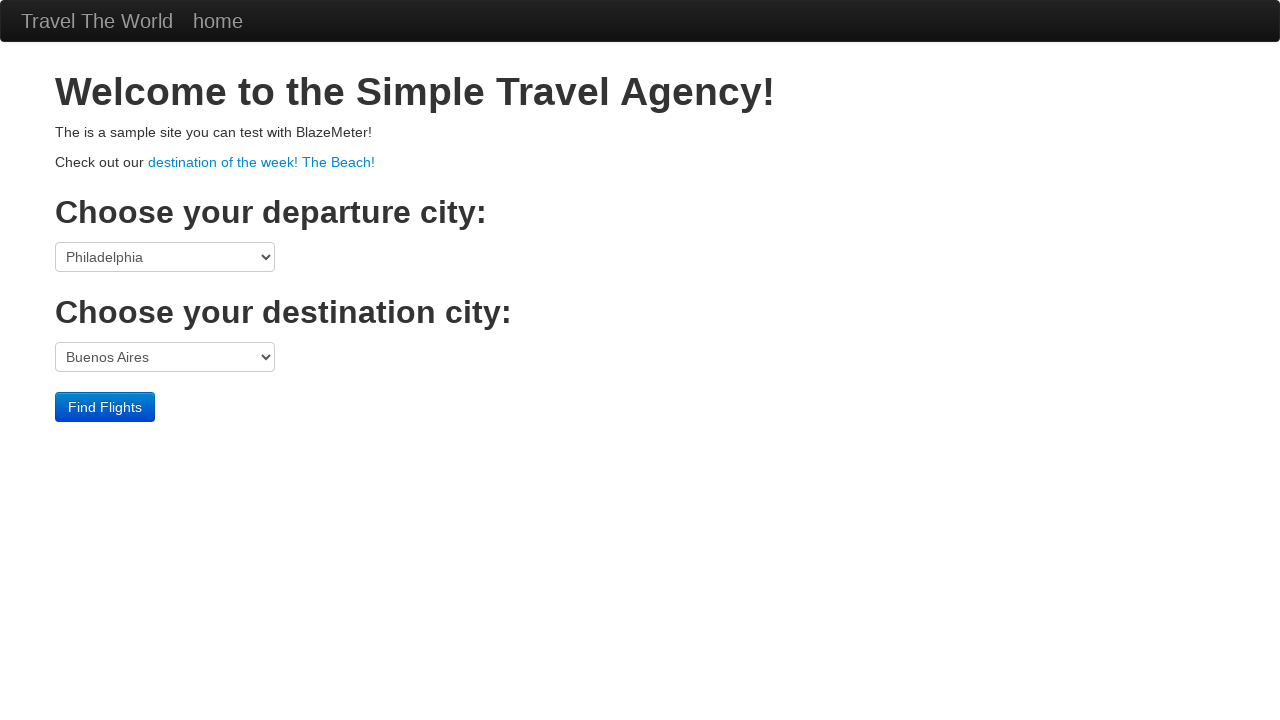

Changed departure city to Paris on select[name='fromPort']
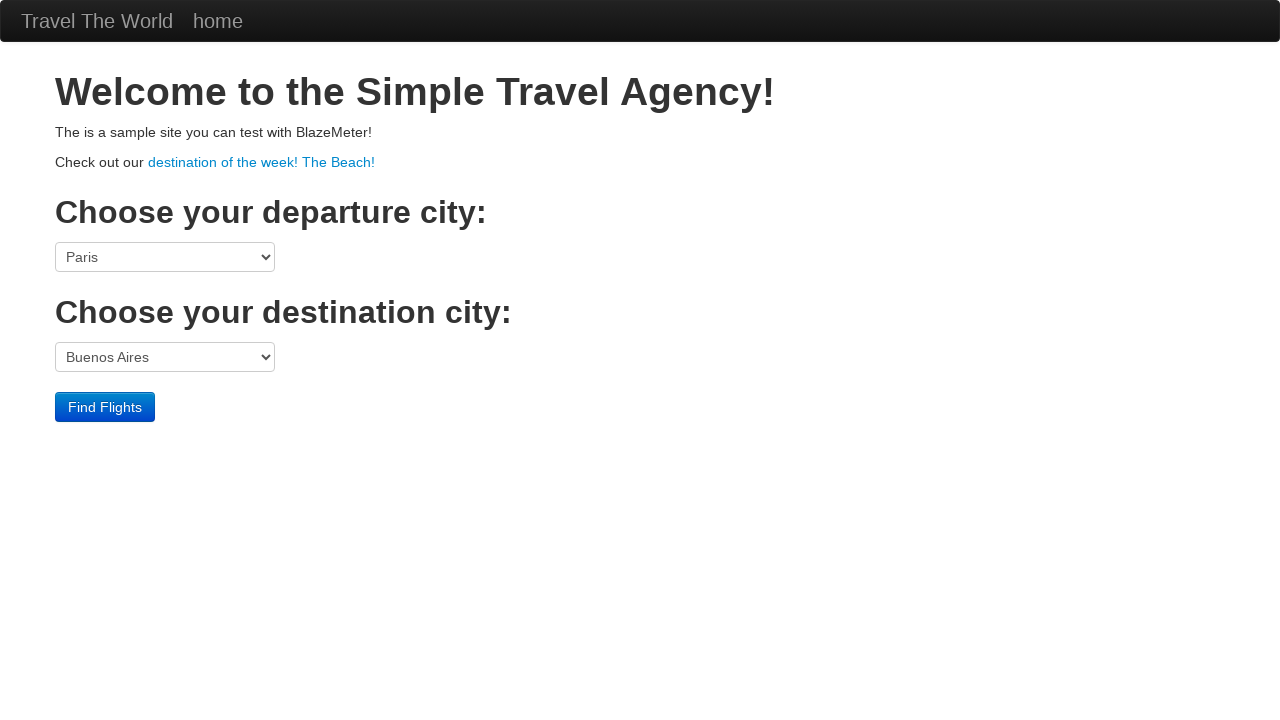

Selected New York as destination city on select[name='toPort']
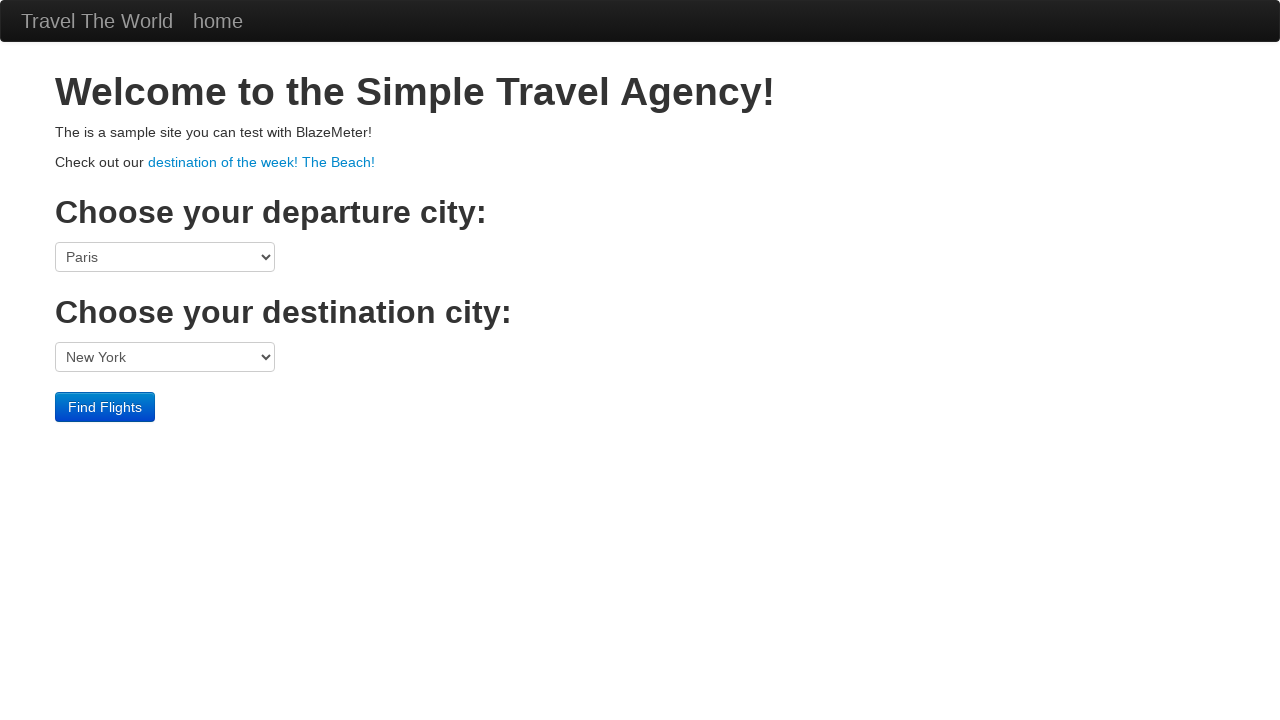

Clicked Find Flights button at (105, 407) on .btn-primary
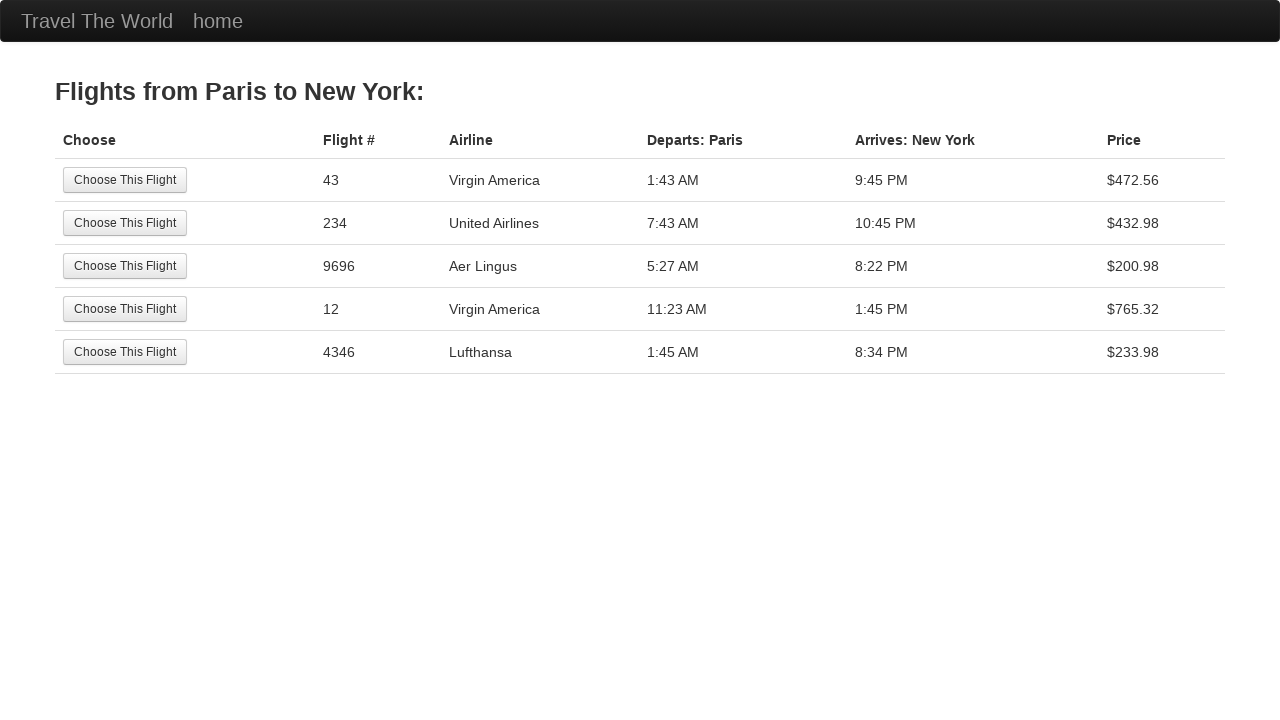

Selected flight from 4th row at (125, 309) on tr:nth-child(4) .btn
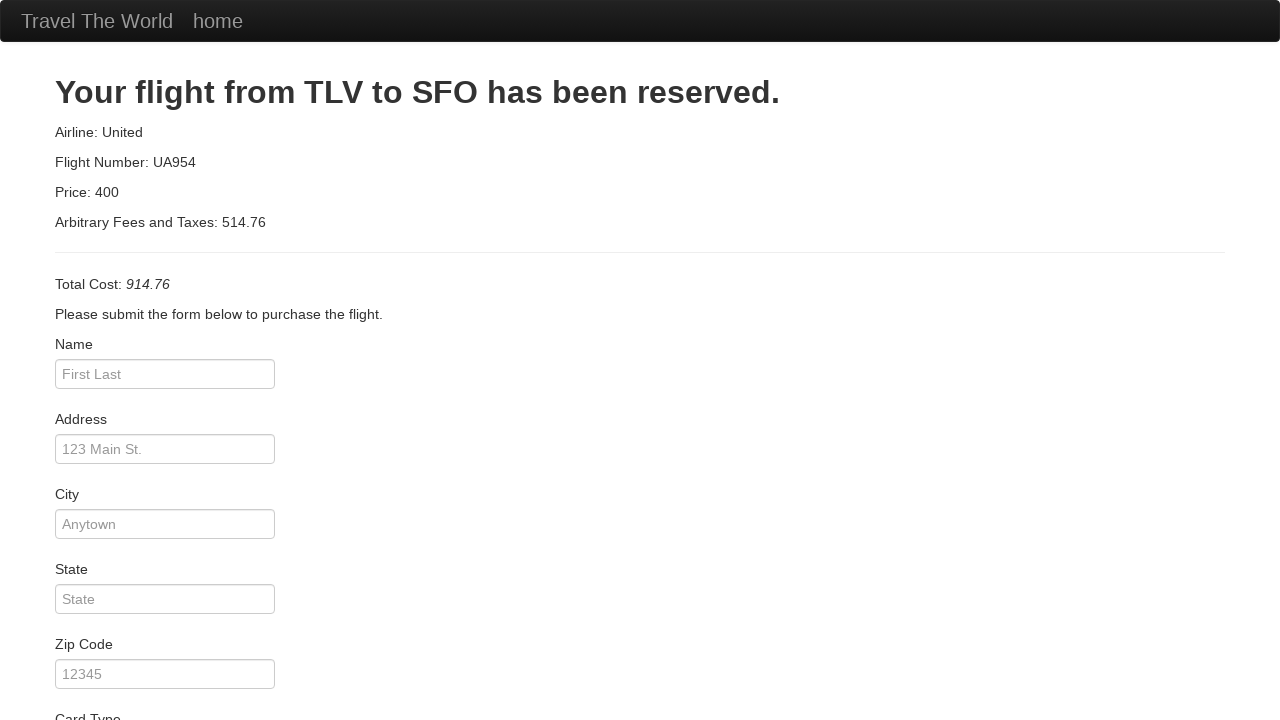

Filled passenger name as John Smith on #inputName
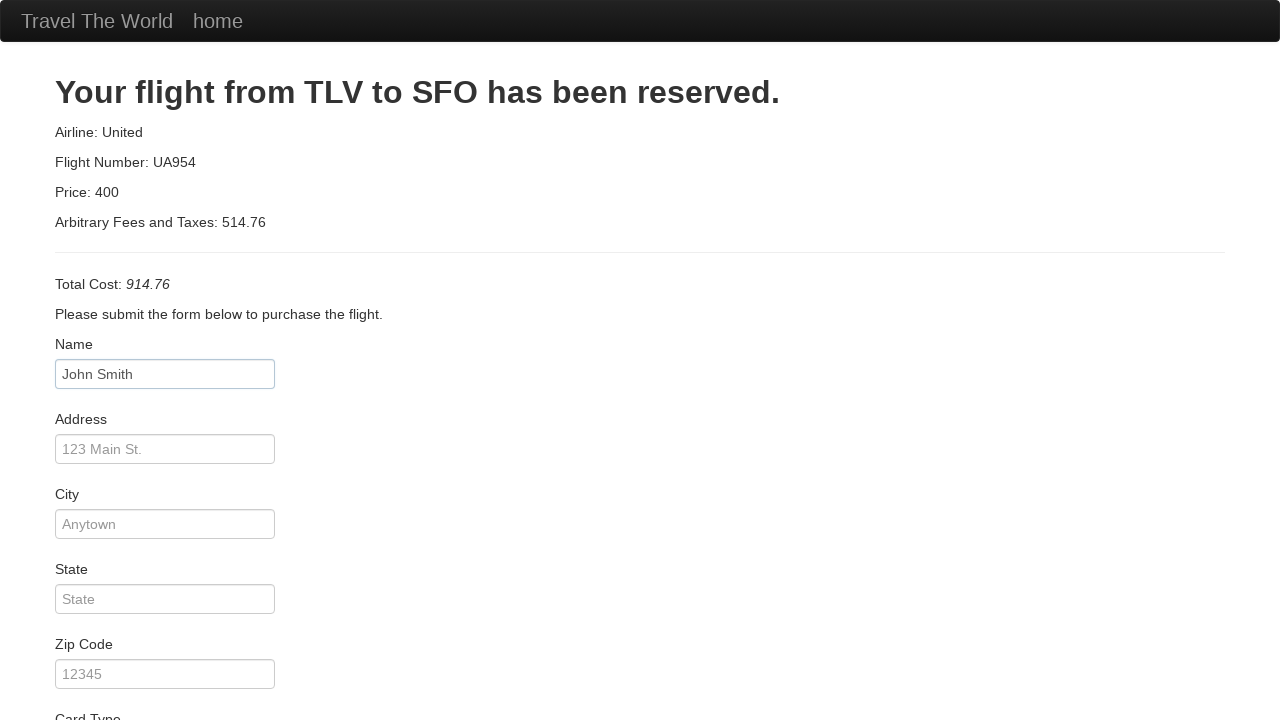

Filled address as 123 Main Street on #address
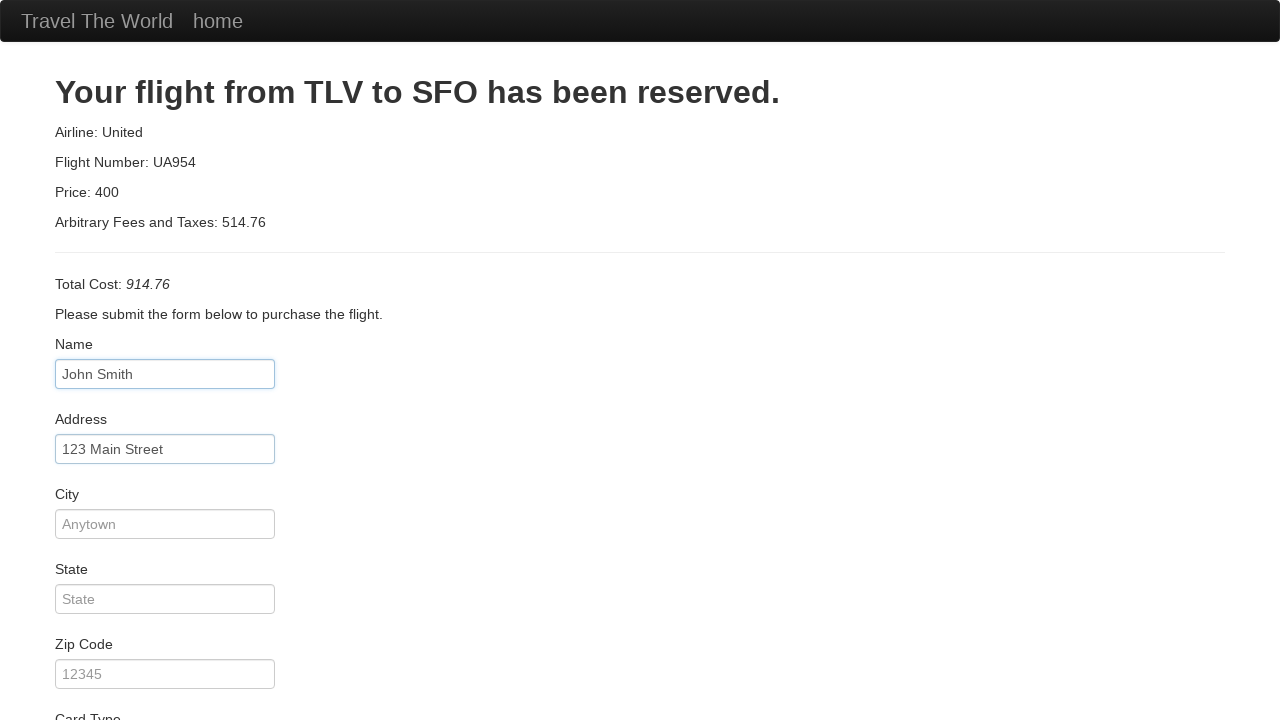

Filled city as Boston on #city
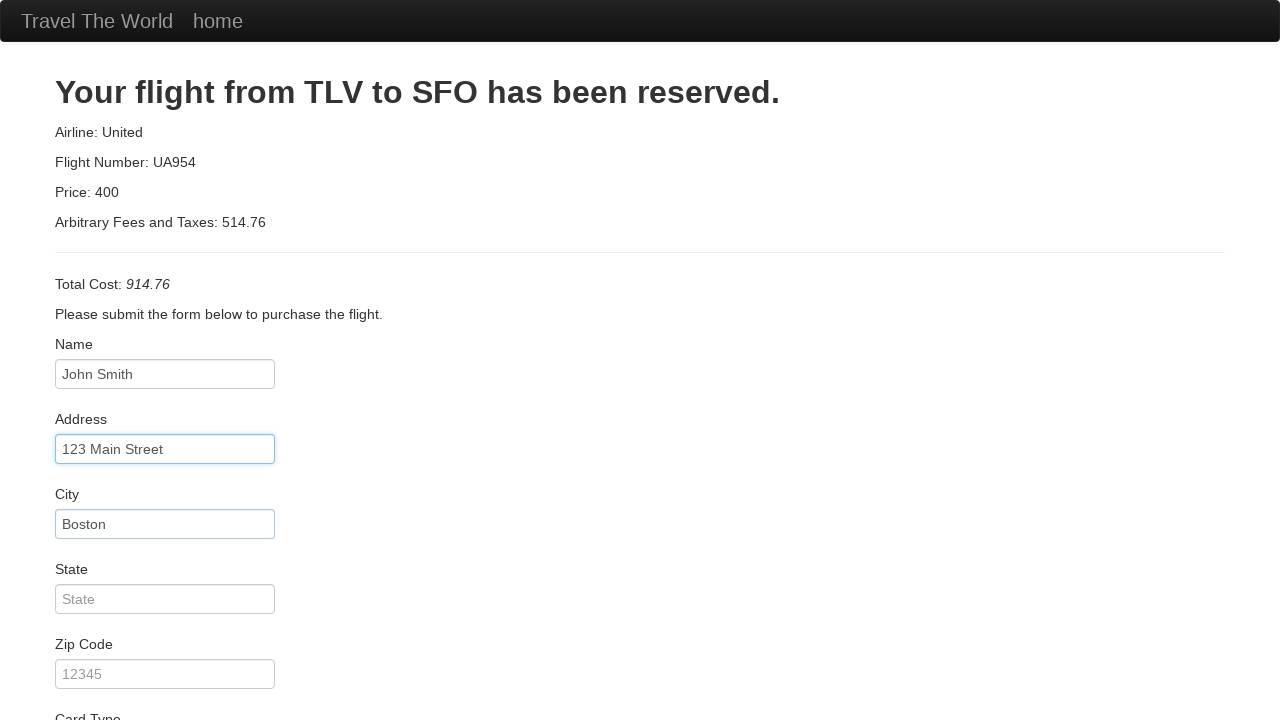

Filled state as Massachusetts on #state
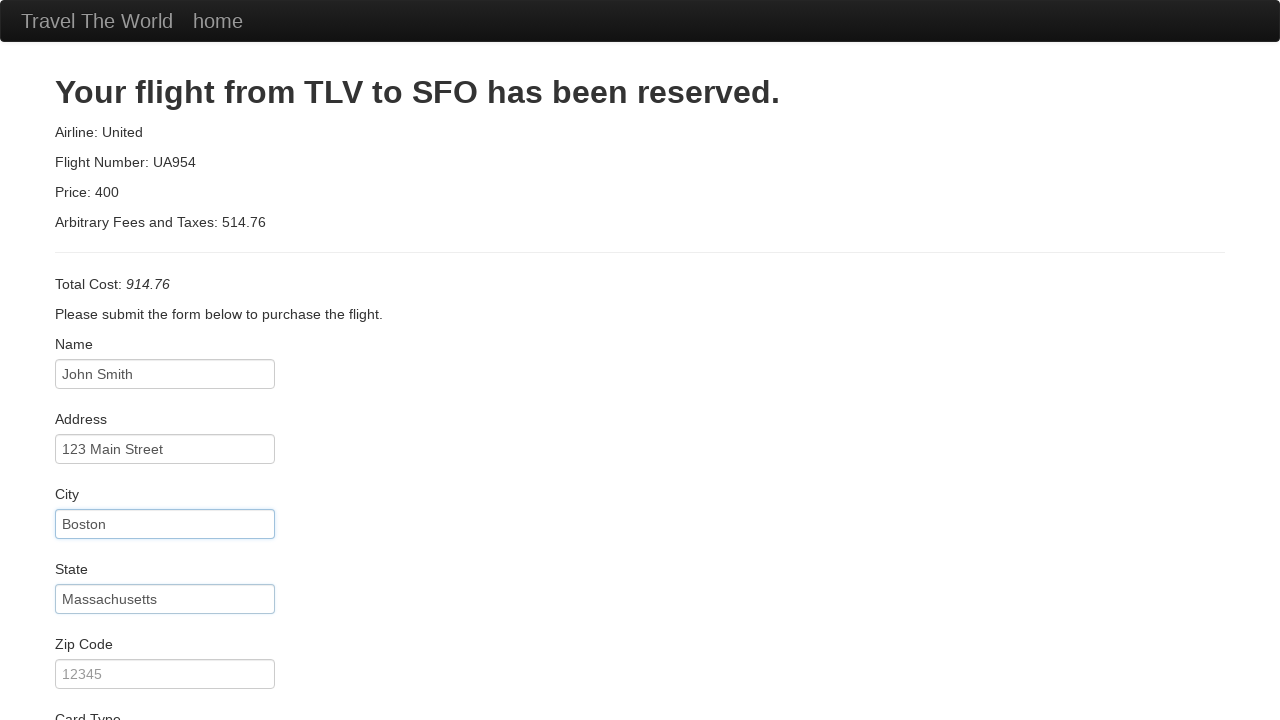

Filled zip code as 02134 on #zipCode
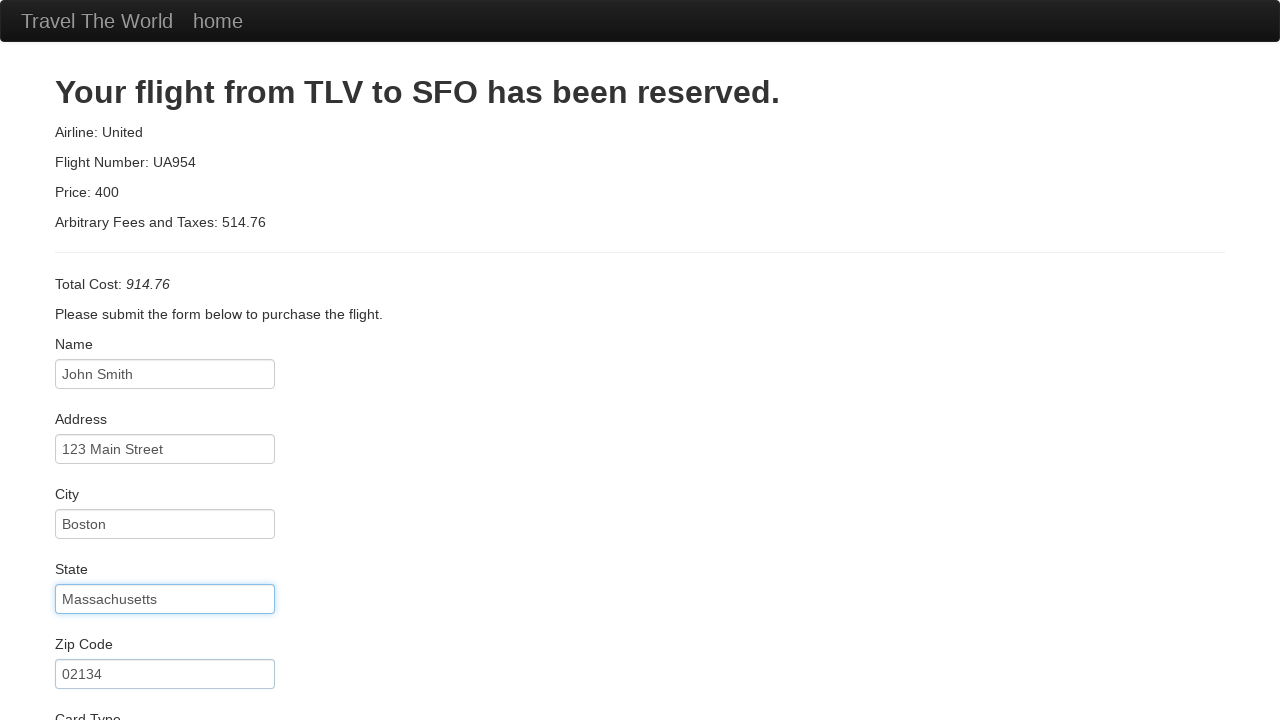

Filled credit card number on #creditCardNumber
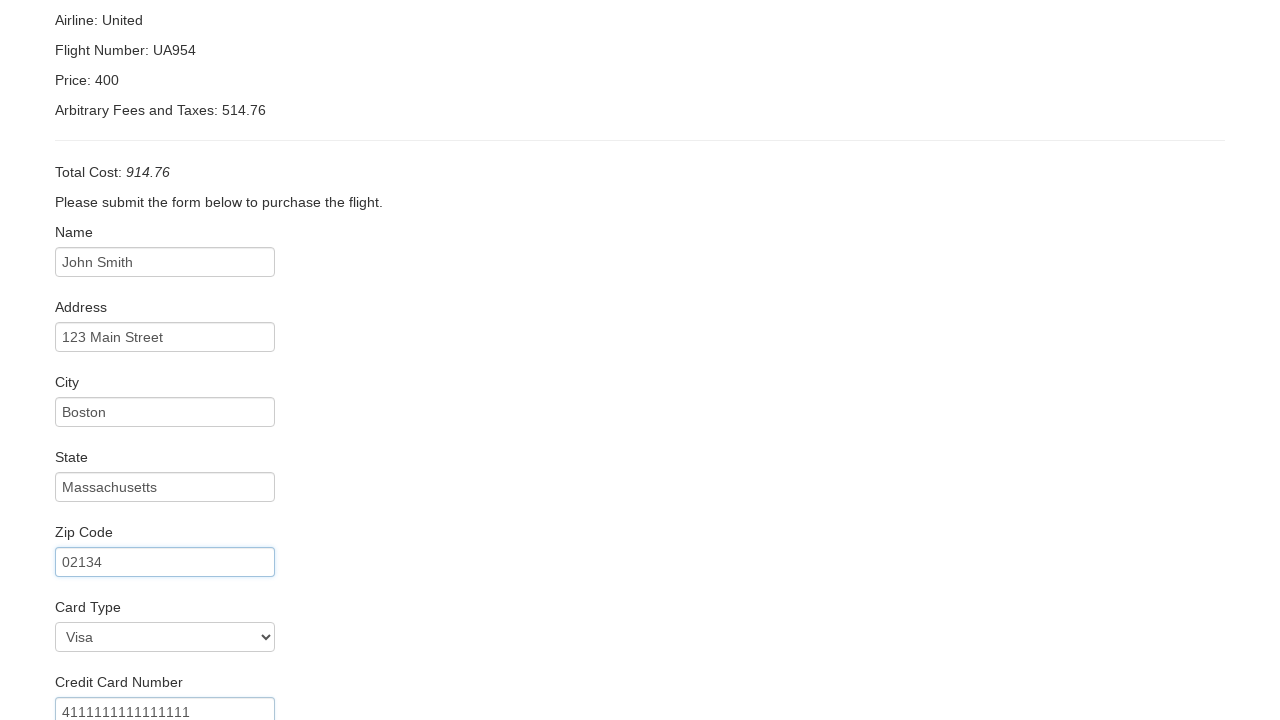

Filled credit card month as 12 on #creditCardMonth
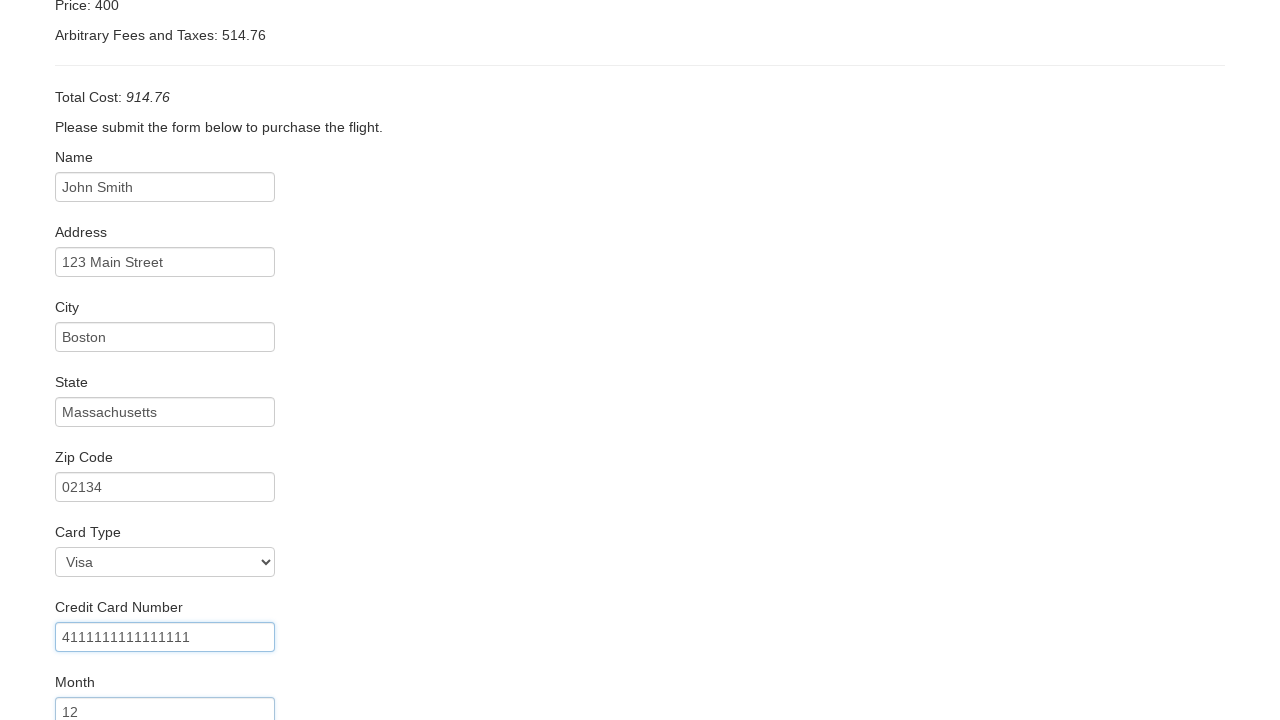

Filled credit card year as 2025 on #creditCardYear
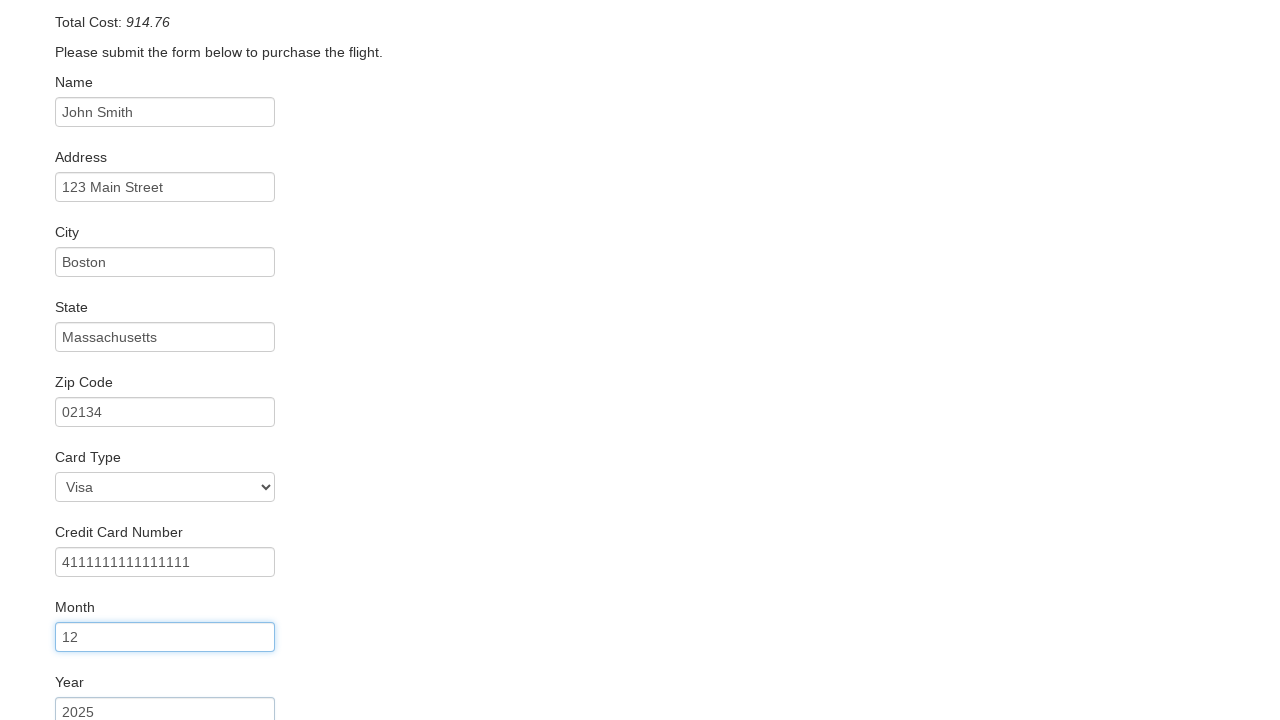

Filled name on card as John Smith on #nameOnCard
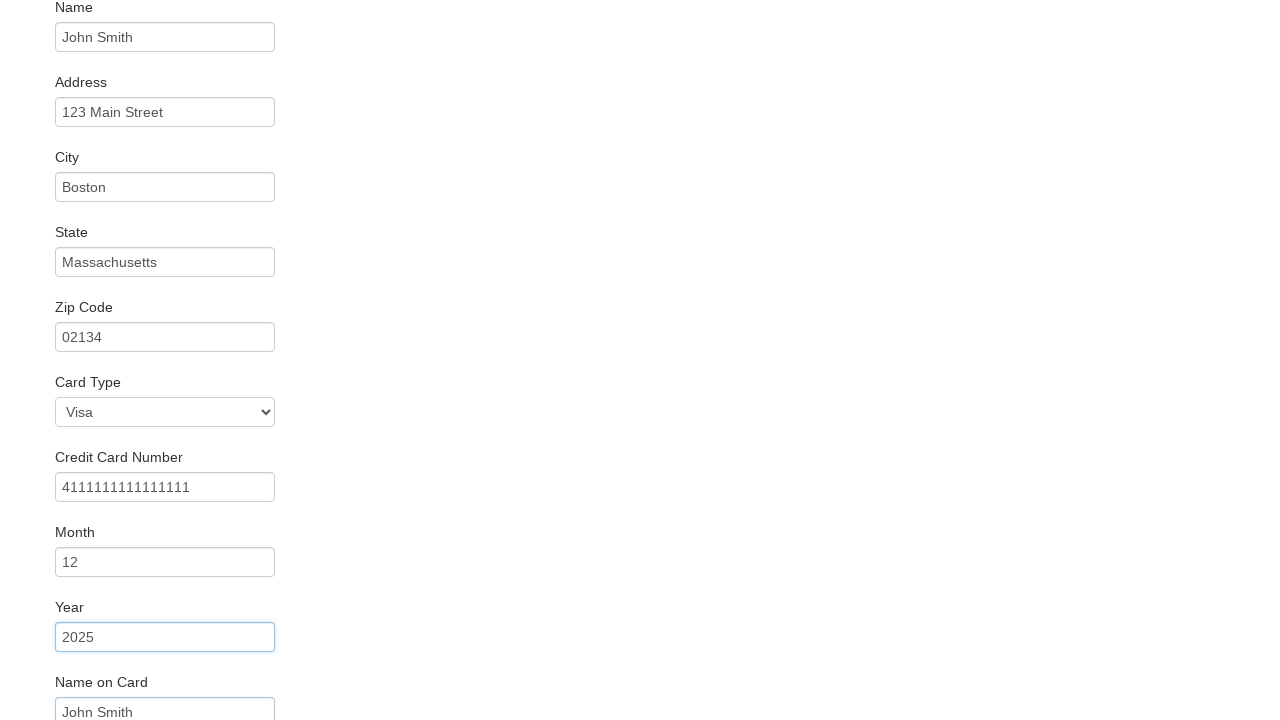

Checked Remember Me checkbox at (62, 656) on #rememberMe
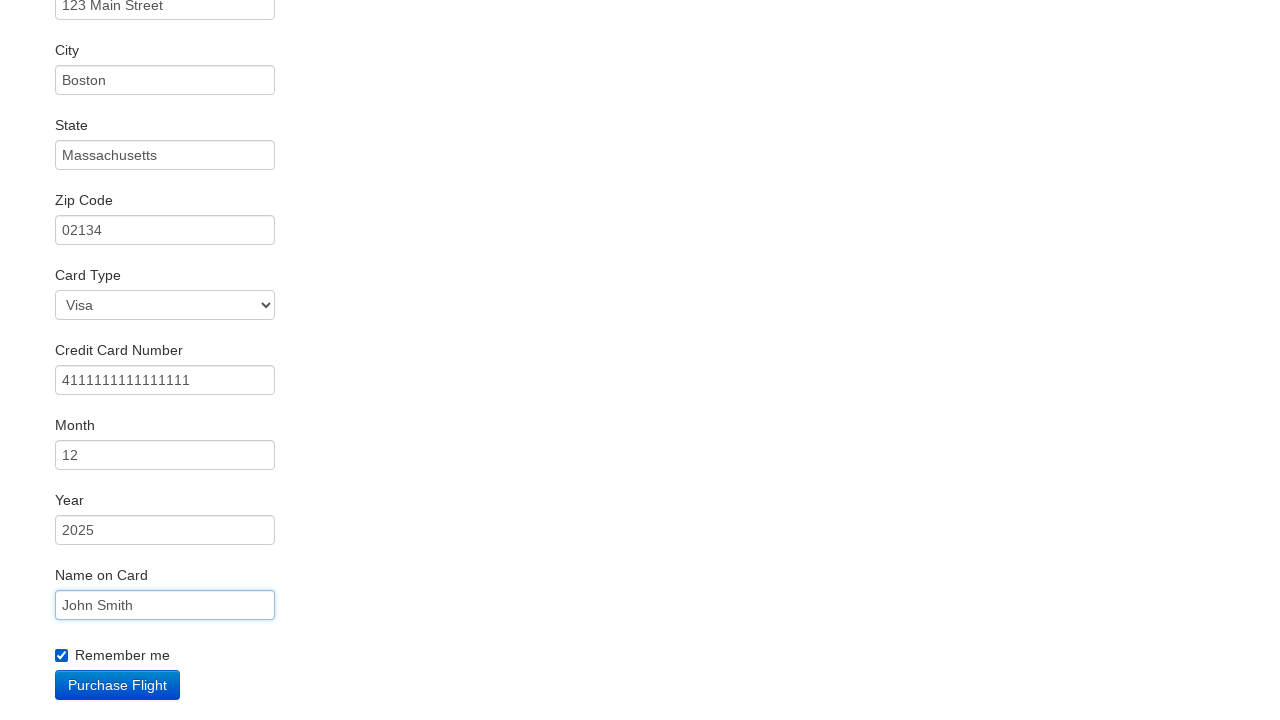

Clicked Purchase button to submit booking at (118, 685) on .btn-primary
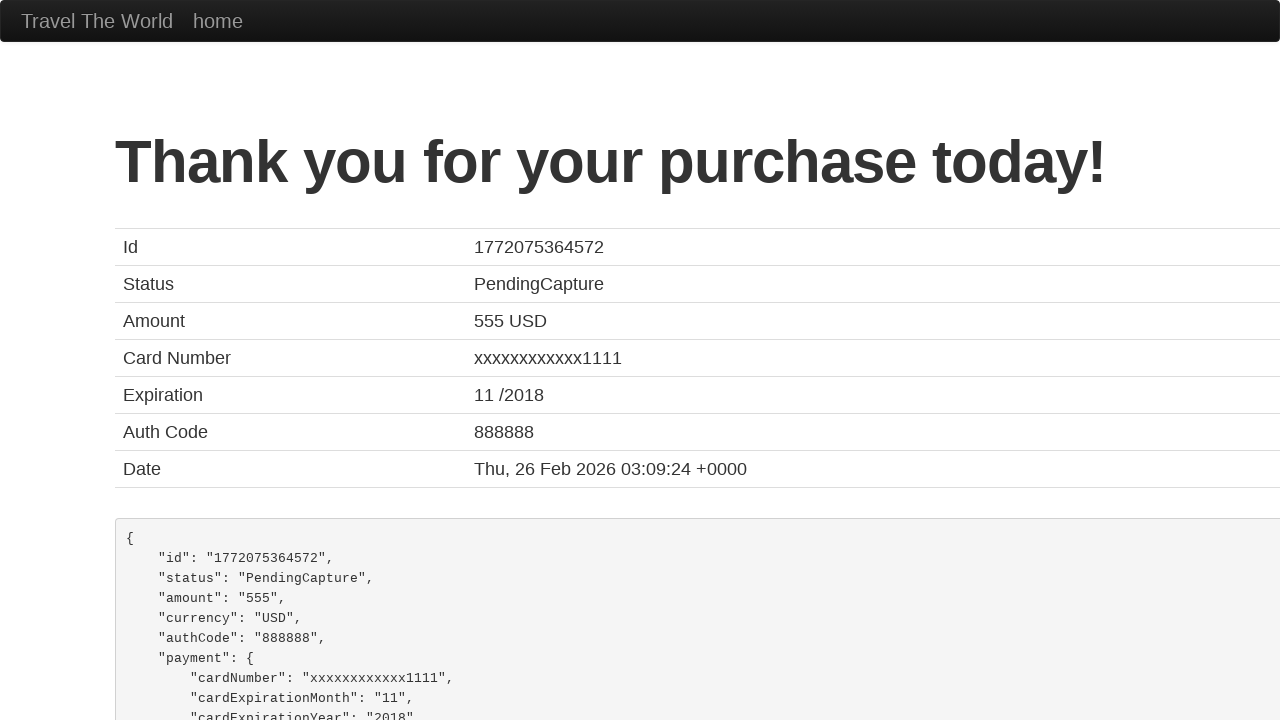

Confirmation page loaded with booking details
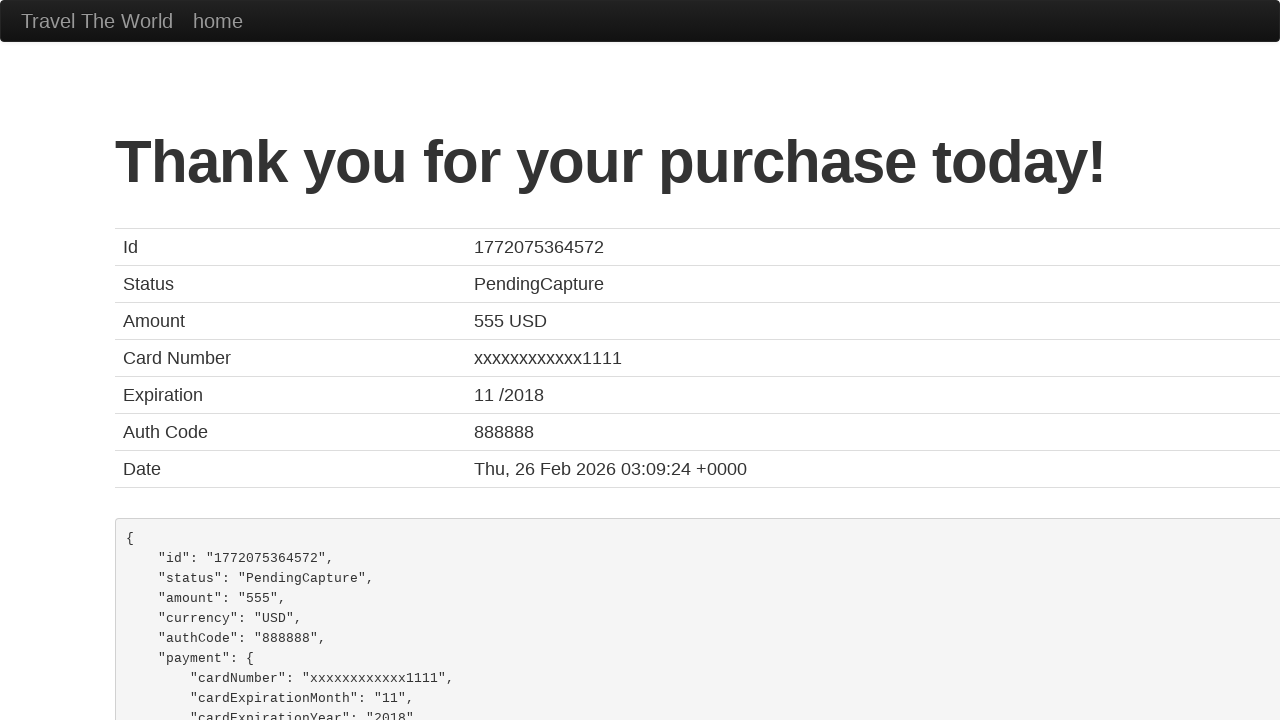

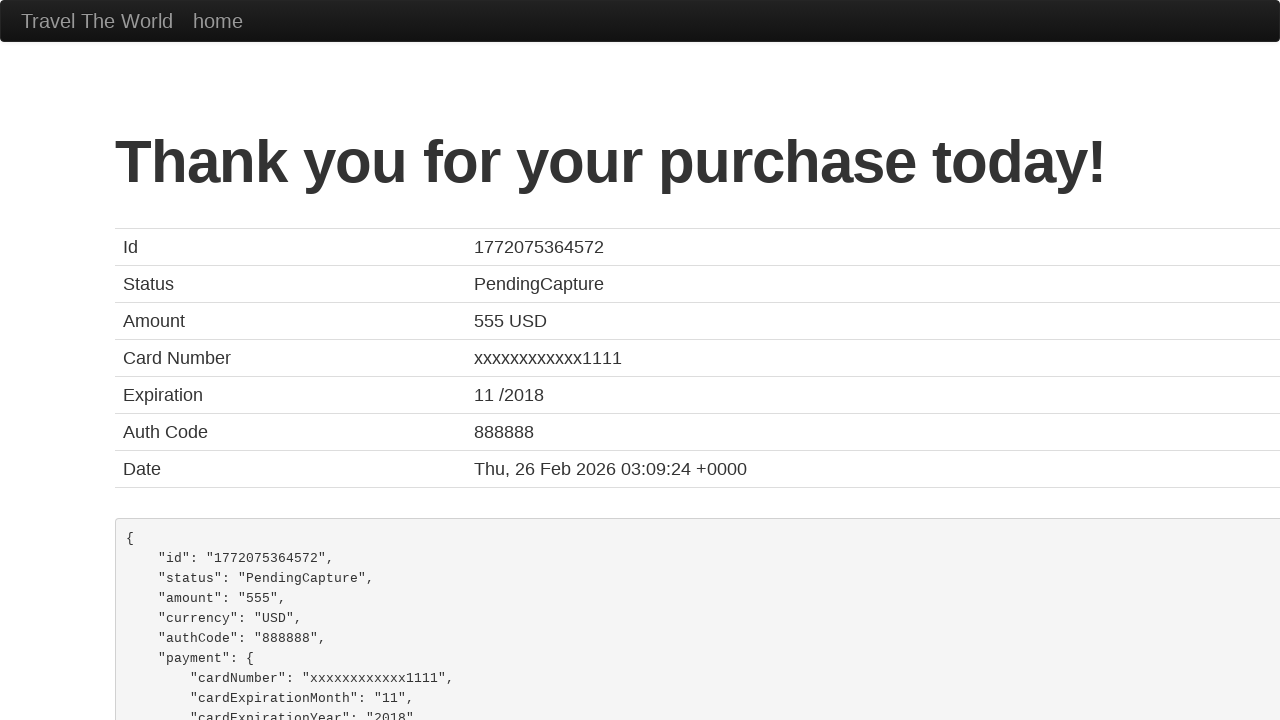